Waits for a price to reach $100, then solves a math problem by calculating the logarithm of a value and submitting the answer

Starting URL: http://suninjuly.github.io/explicit_wait2.html

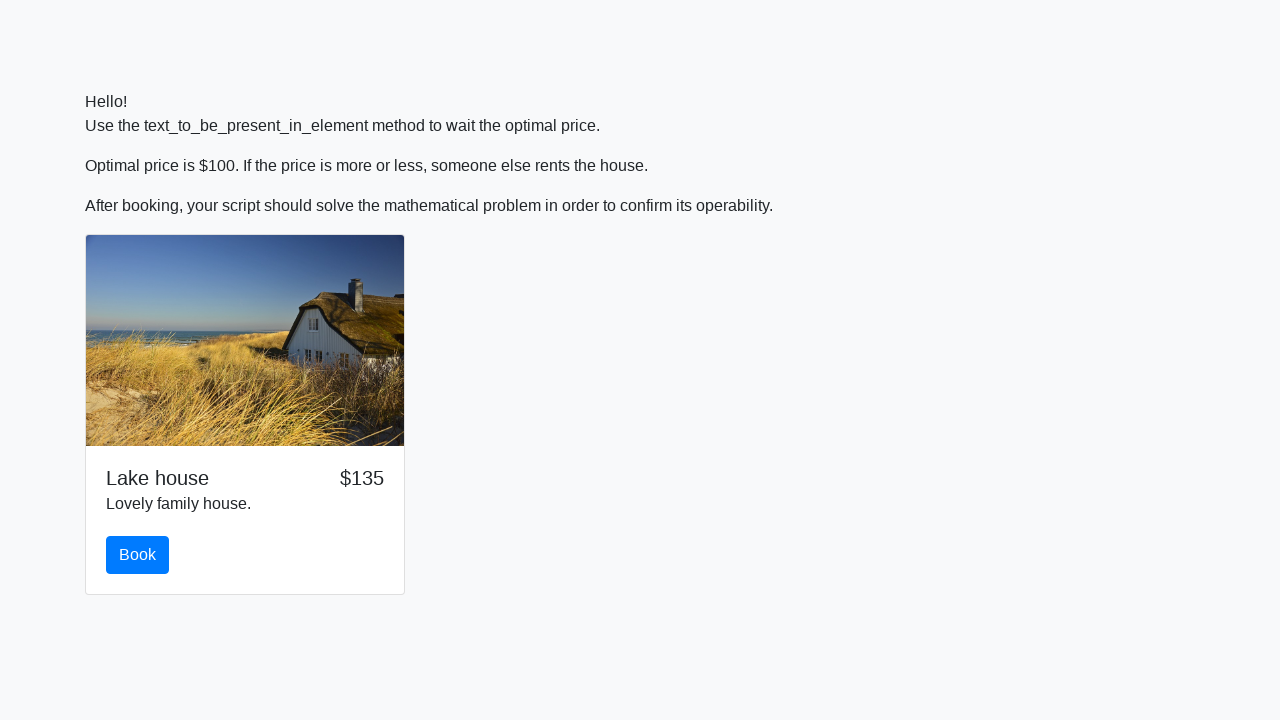

Waited for price to reach $100
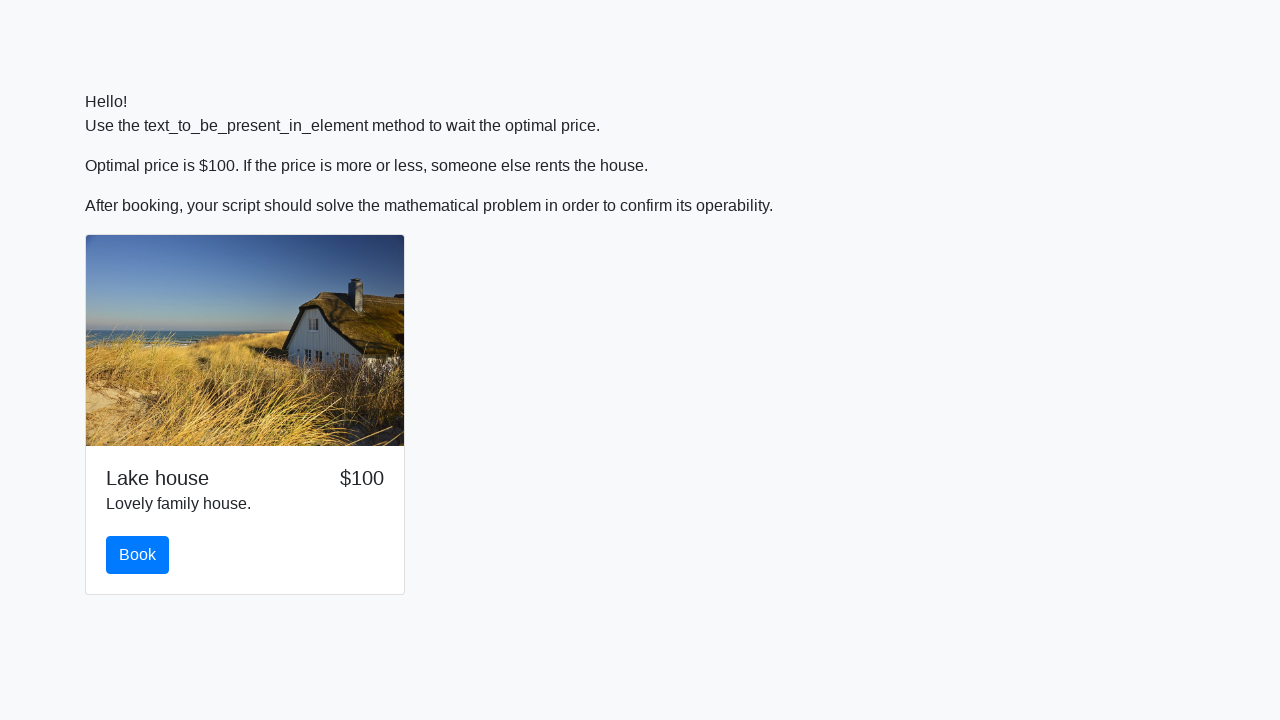

Clicked book button at (138, 555) on #book
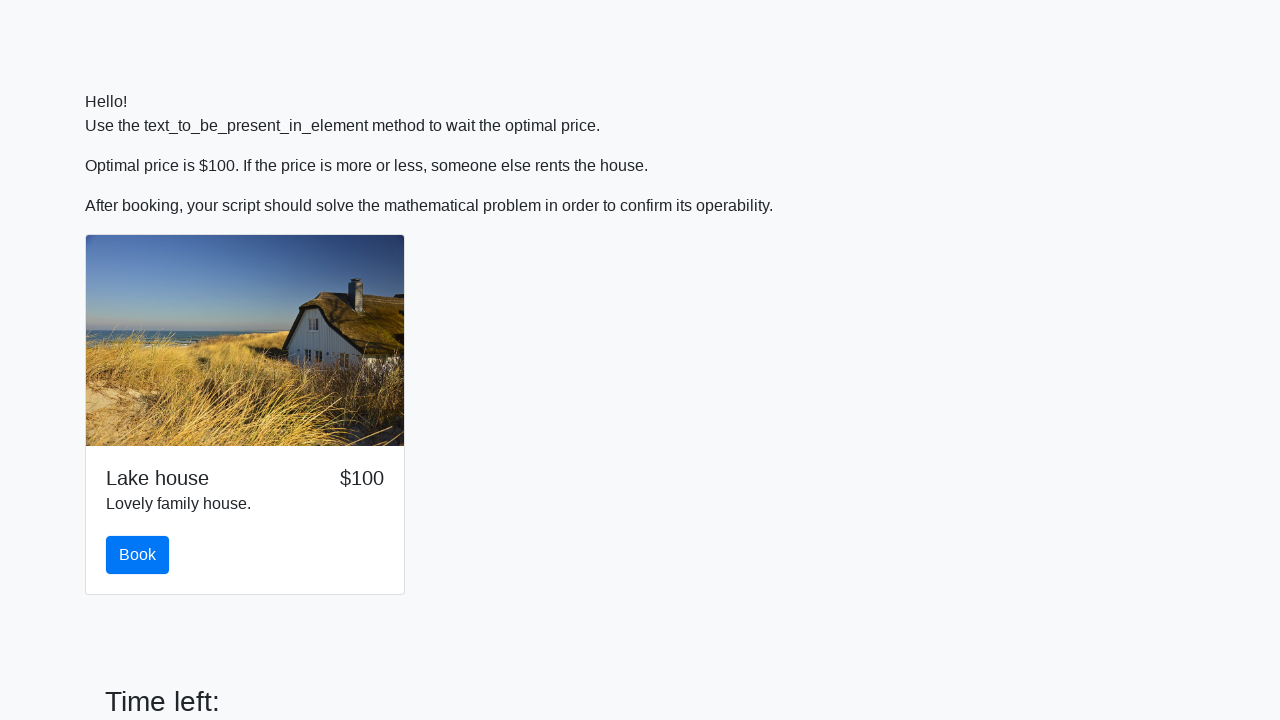

Retrieved value from input_value element
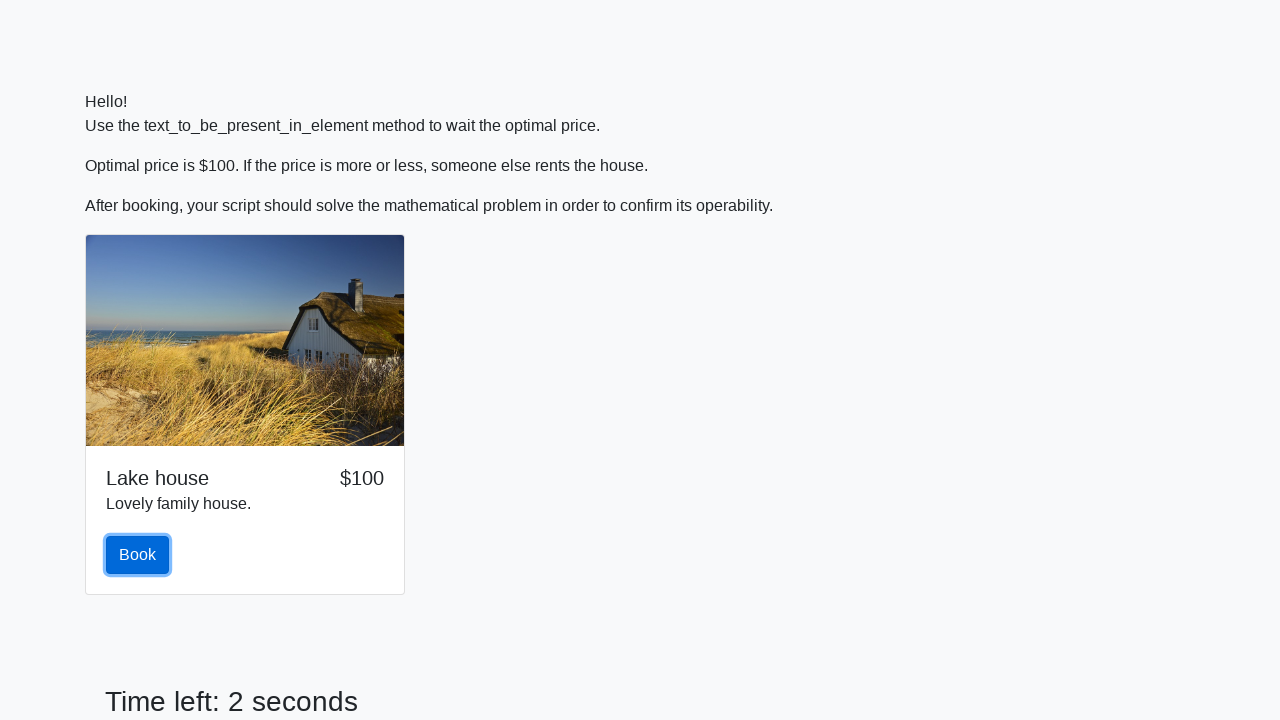

Calculated logarithm of value: 1.9891204283703383
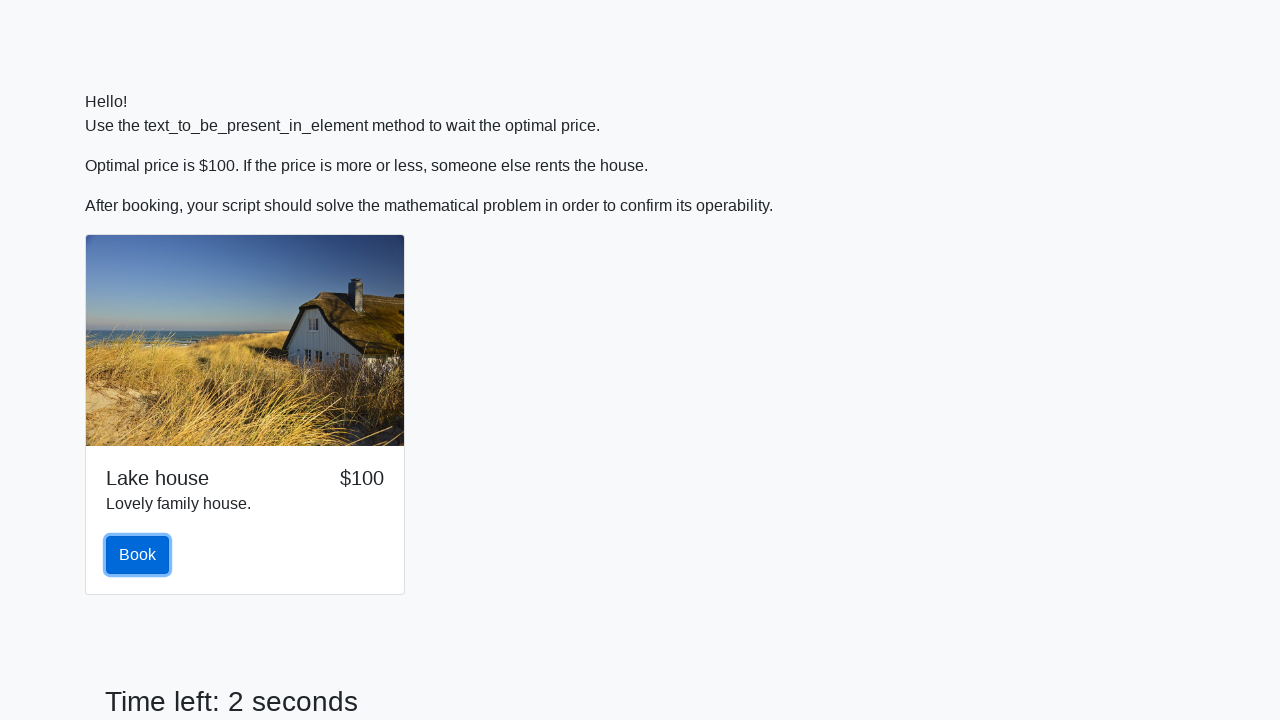

Filled answer field with calculated result on #answer
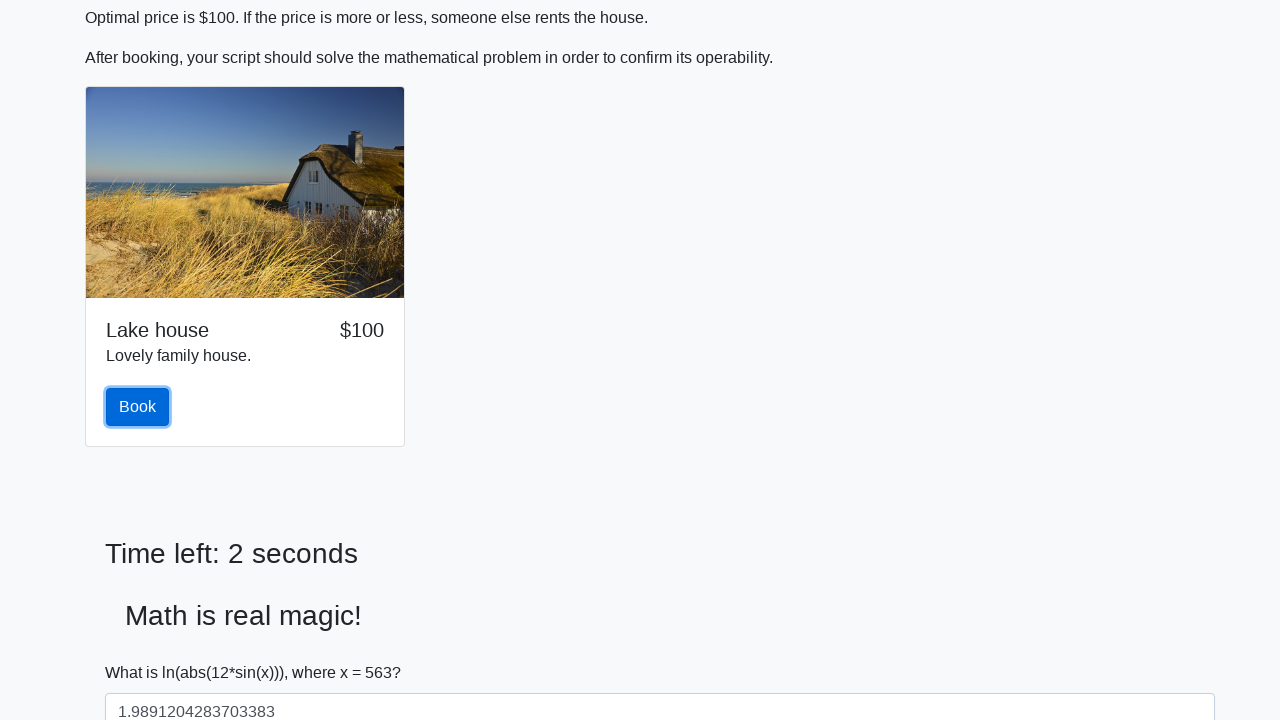

Clicked solve button to submit answer at (143, 651) on #solve
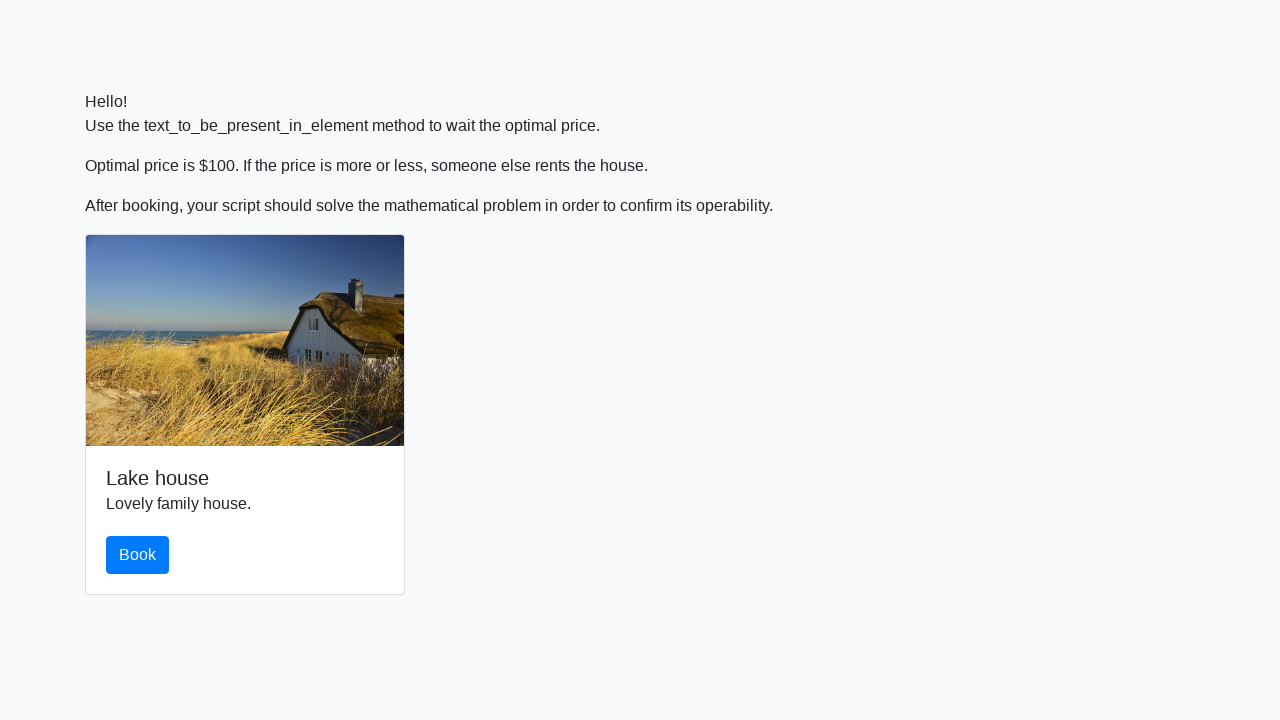

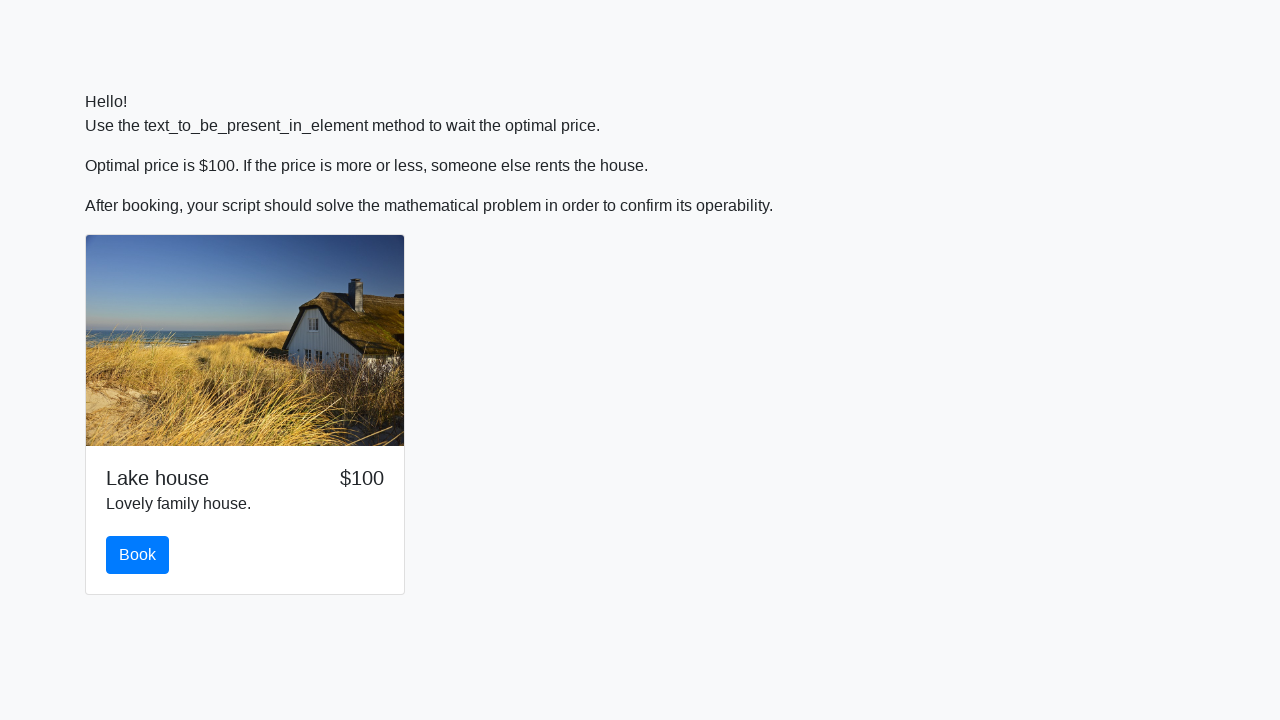